Tests that an item is removed when edited to an empty string

Starting URL: https://demo.playwright.dev/todomvc

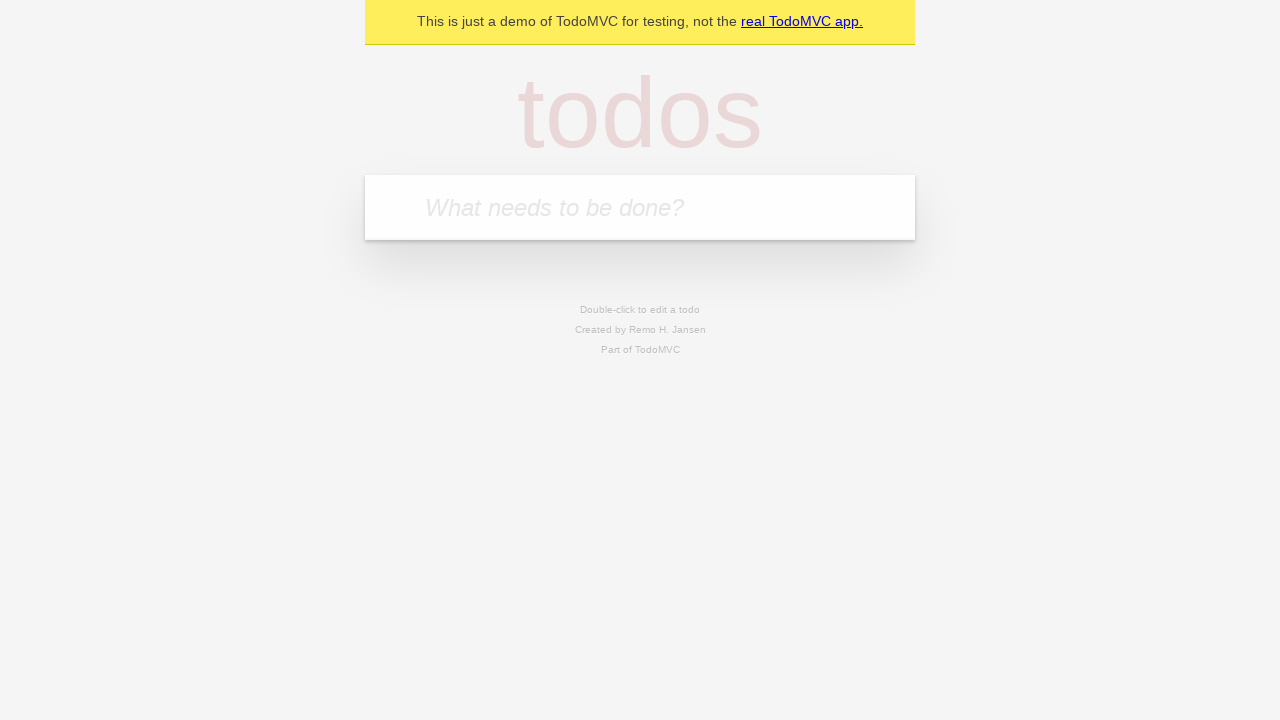

Filled todo input with 'buy some cheese' on internal:attr=[placeholder="What needs to be done?"i]
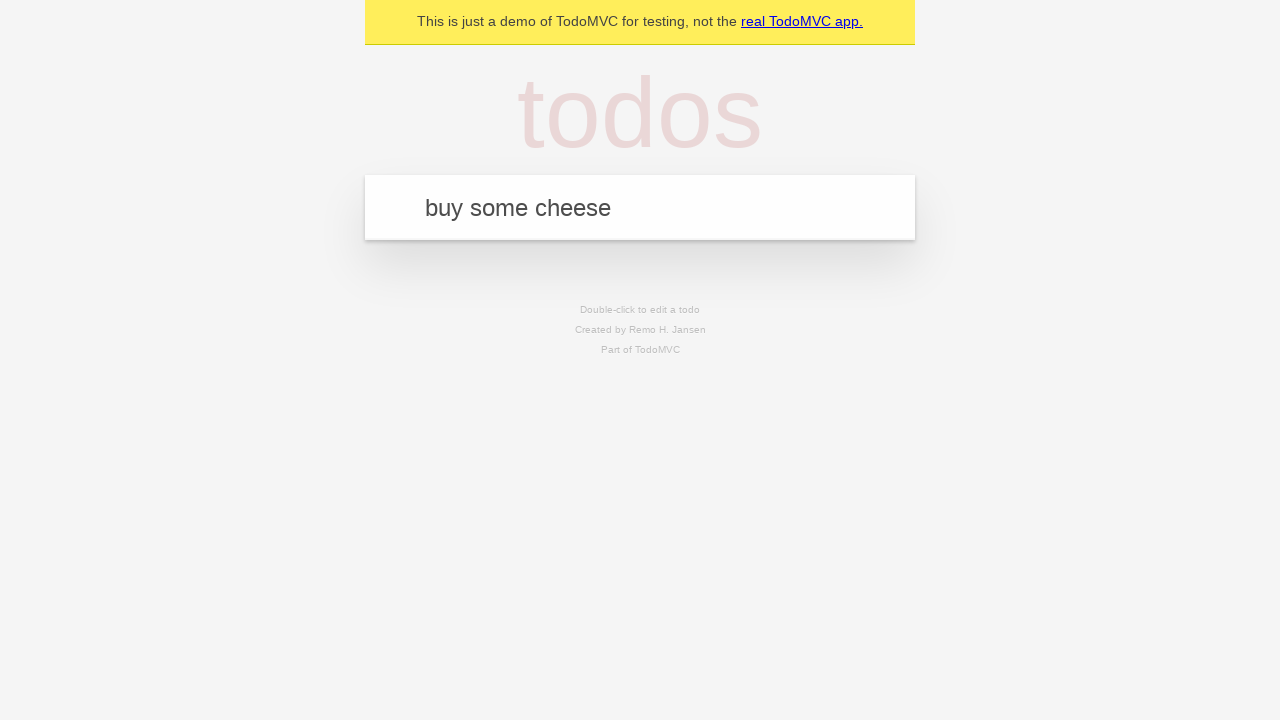

Pressed Enter to add todo 'buy some cheese' on internal:attr=[placeholder="What needs to be done?"i]
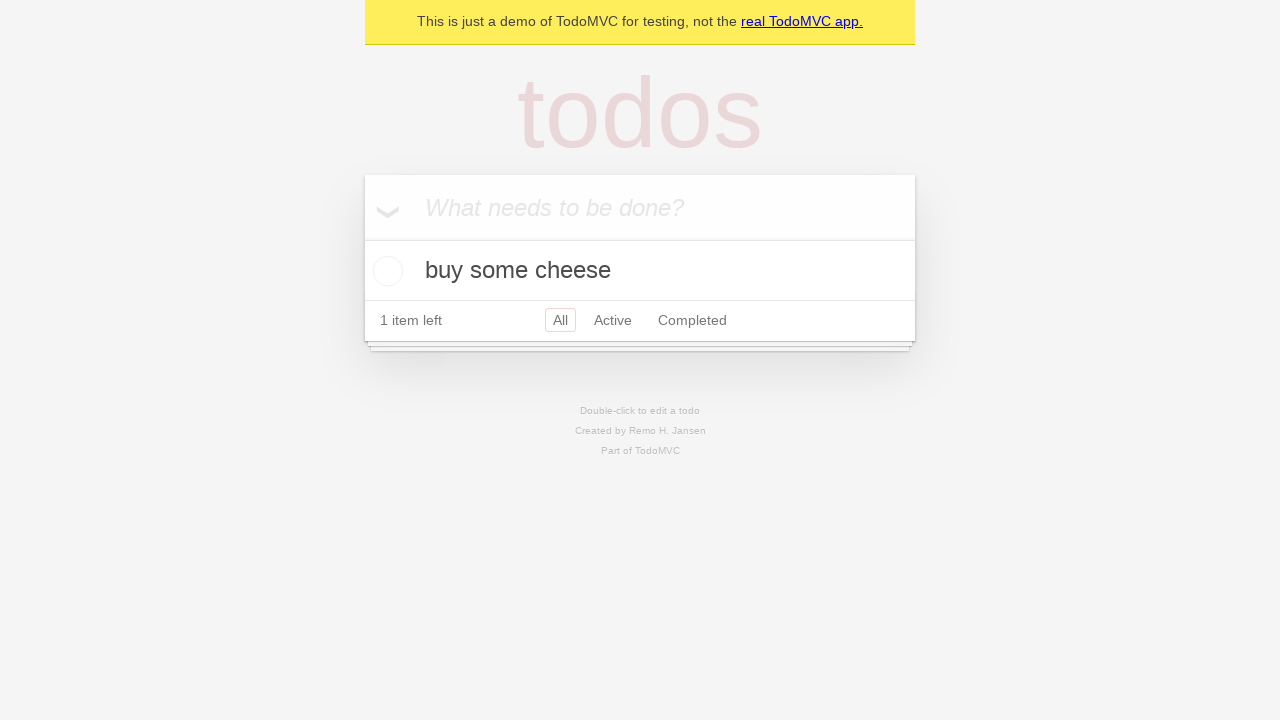

Filled todo input with 'feed the cat' on internal:attr=[placeholder="What needs to be done?"i]
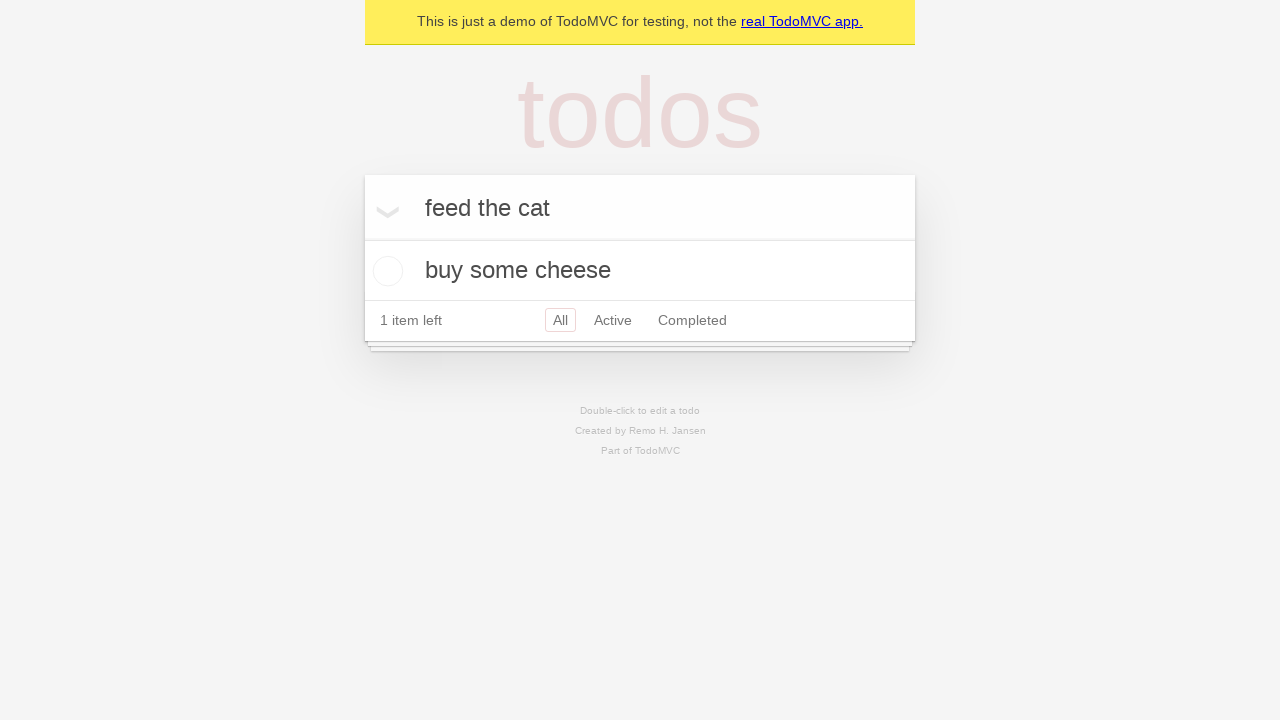

Pressed Enter to add todo 'feed the cat' on internal:attr=[placeholder="What needs to be done?"i]
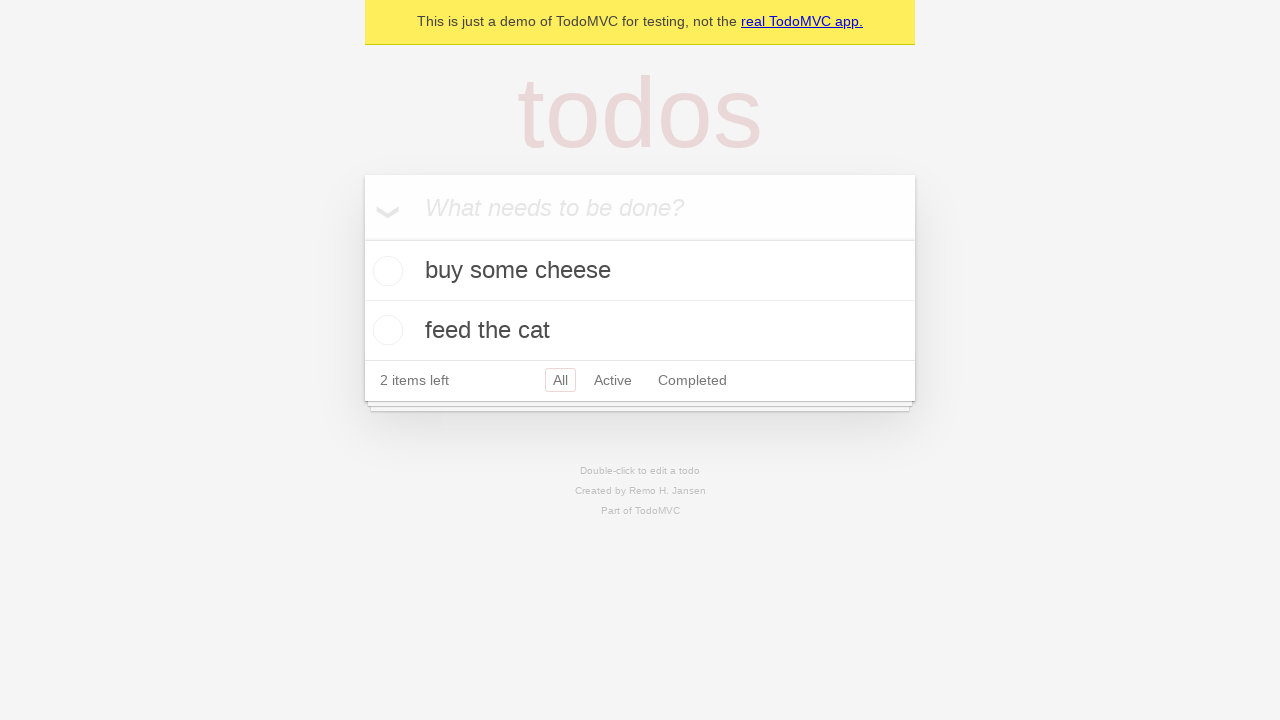

Filled todo input with 'book a doctors appointment' on internal:attr=[placeholder="What needs to be done?"i]
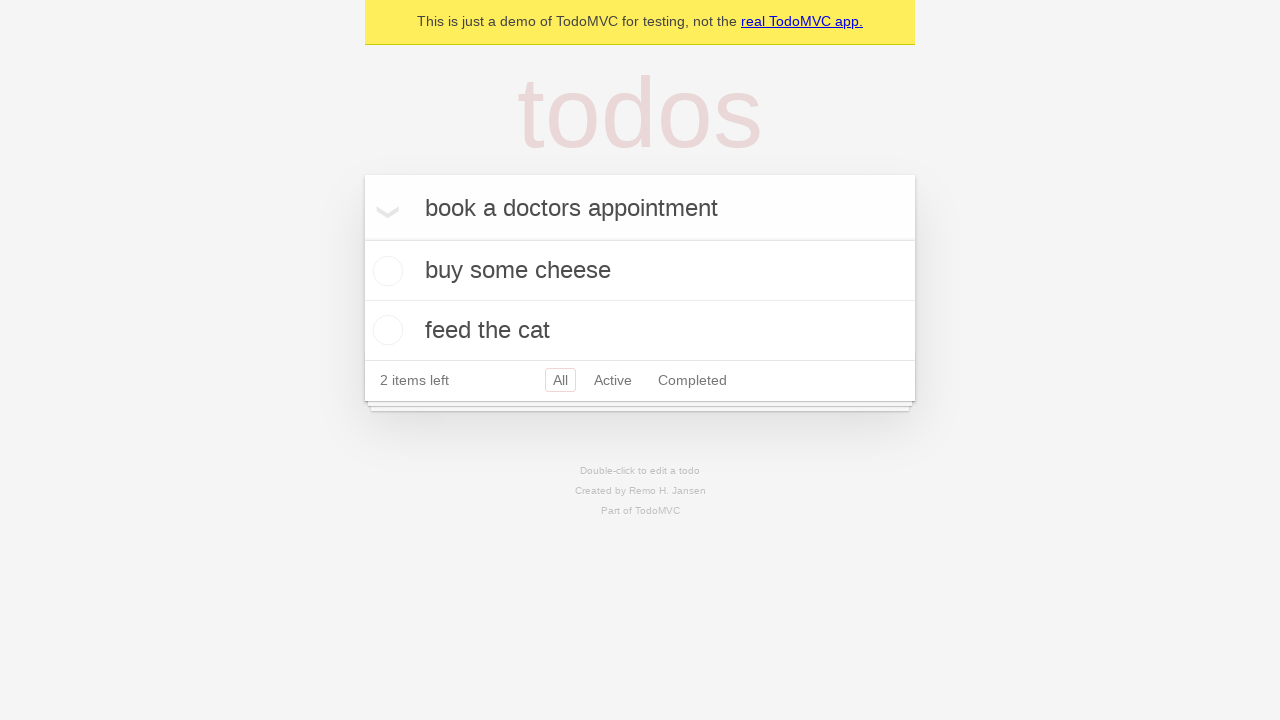

Pressed Enter to add todo 'book a doctors appointment' on internal:attr=[placeholder="What needs to be done?"i]
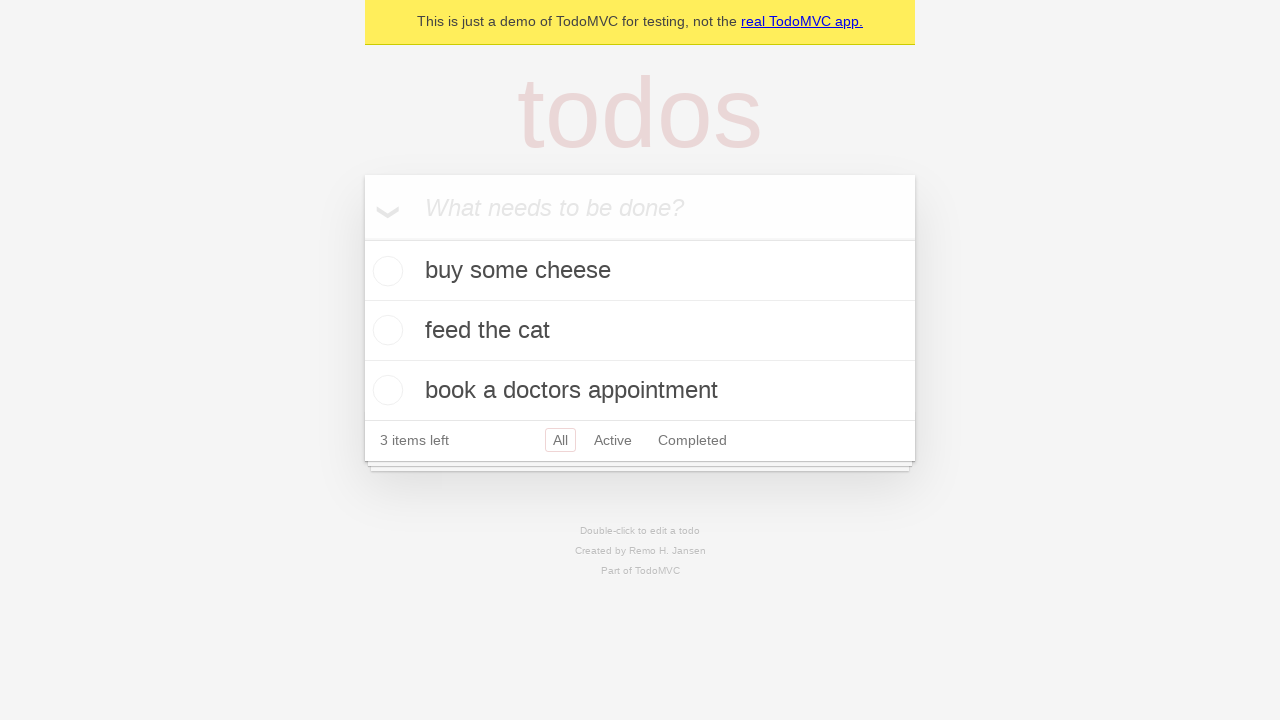

Verified all 3 todos were added to localStorage
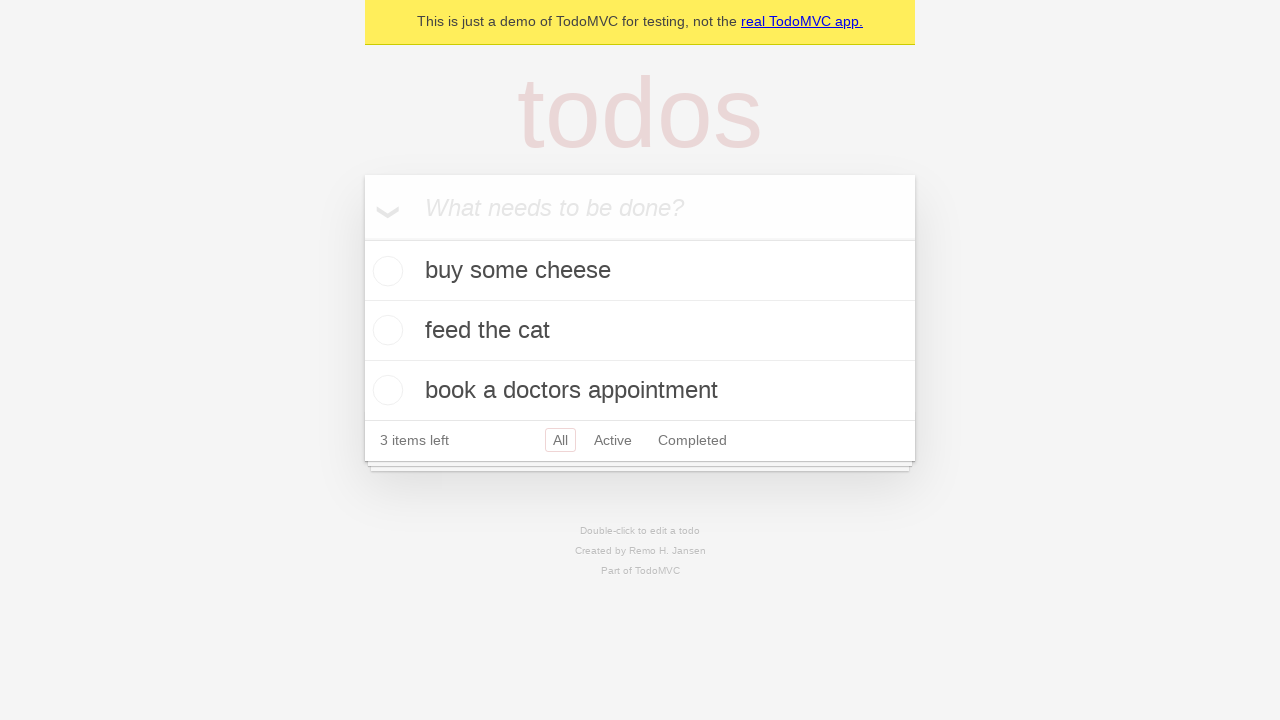

Double-clicked the second todo item to enter edit mode at (640, 331) on internal:testid=[data-testid="todo-item"s] >> nth=1
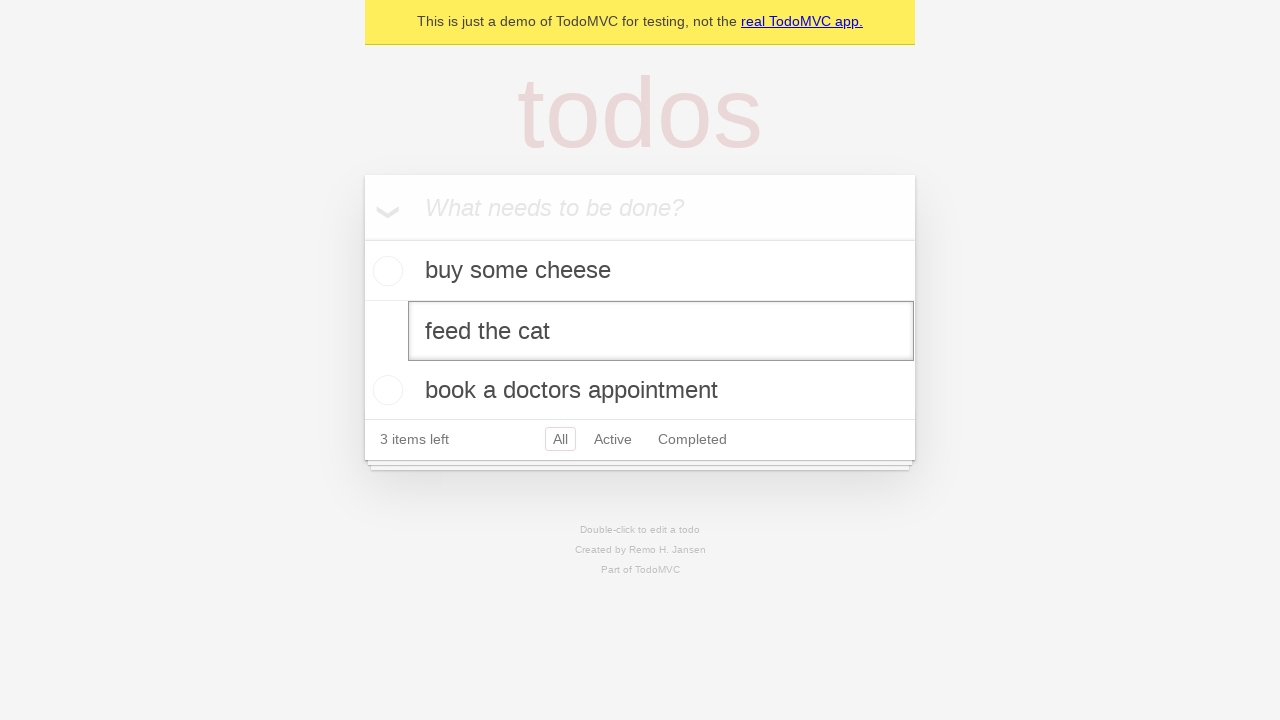

Cleared the text in the edit field to empty string on internal:testid=[data-testid="todo-item"s] >> nth=1 >> internal:role=textbox[nam
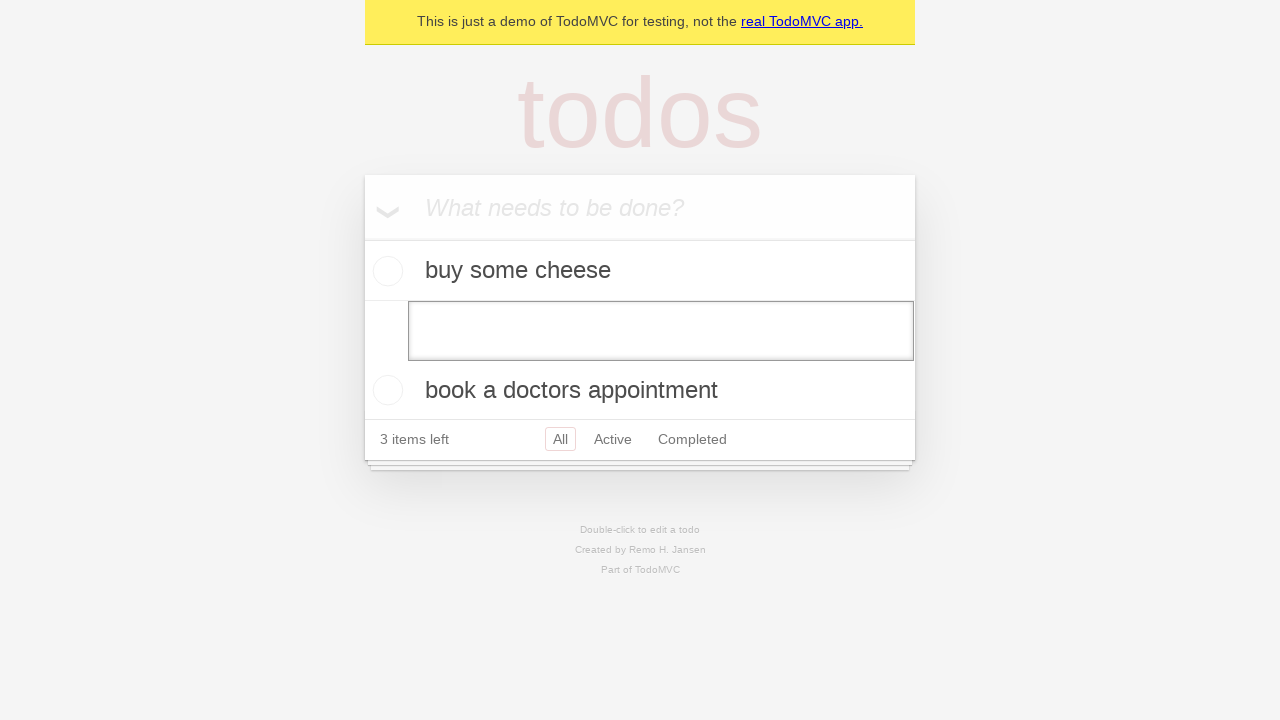

Pressed Enter to submit the empty text change on internal:testid=[data-testid="todo-item"s] >> nth=1 >> internal:role=textbox[nam
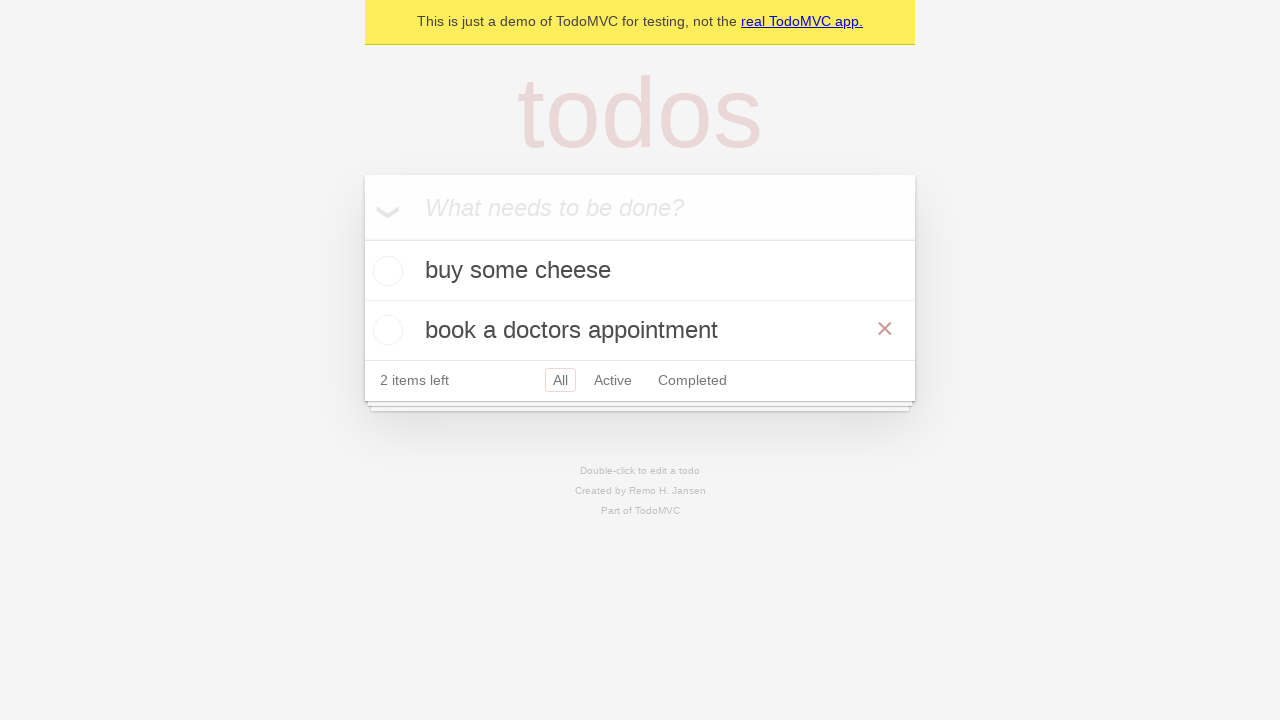

Waited for item removal to complete
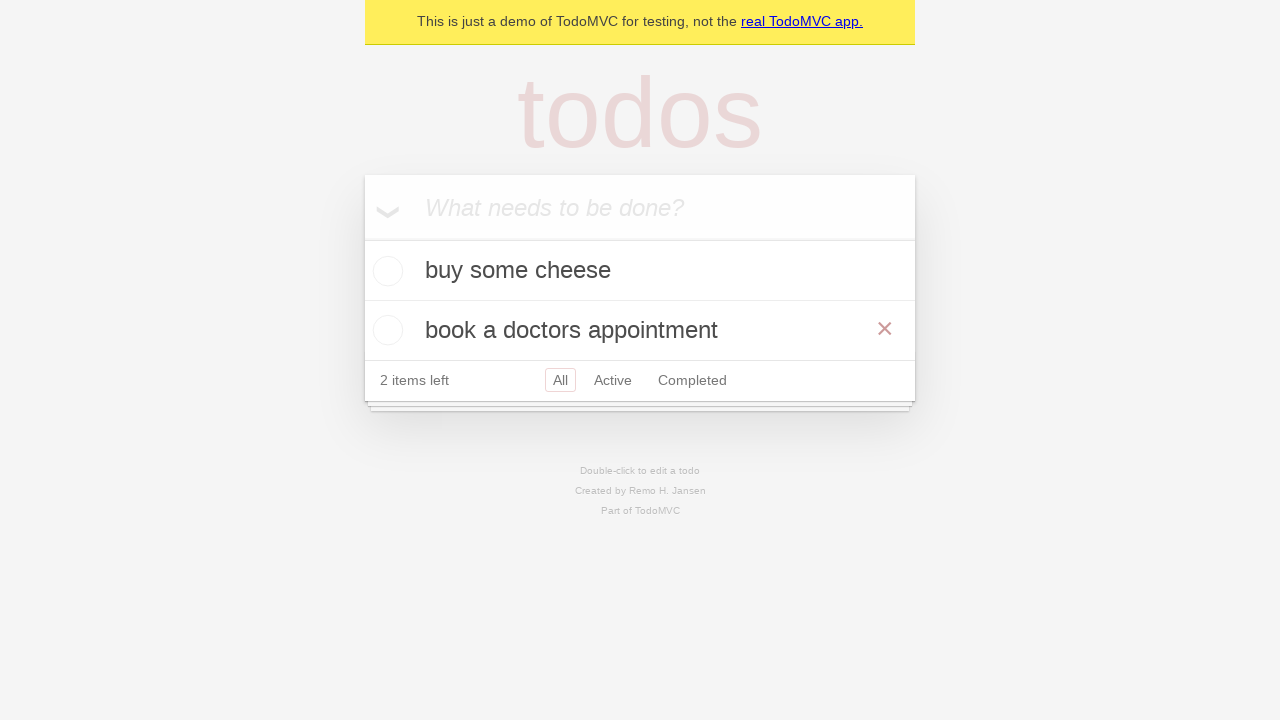

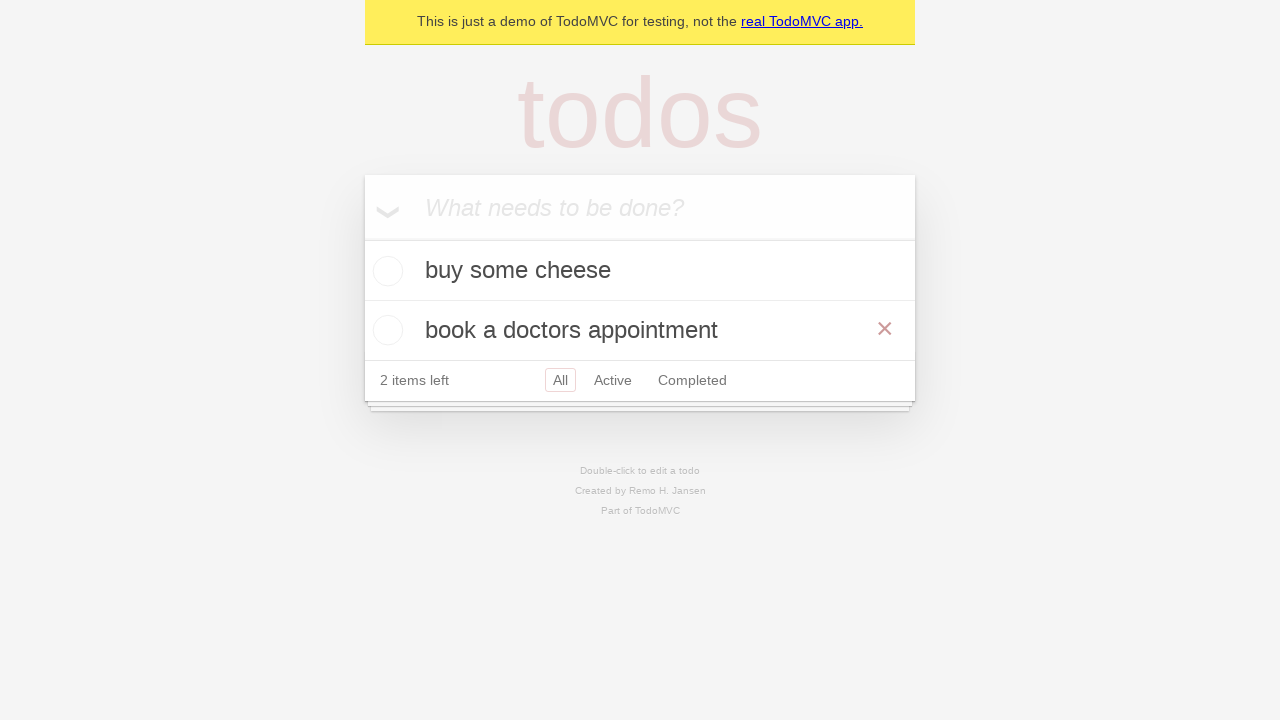